Tests keyboard actions by pressing Ctrl+Shift+Alt key combination on a keyboard testing website

Starting URL: https://www.onlinemictest.com/keyboard-test/

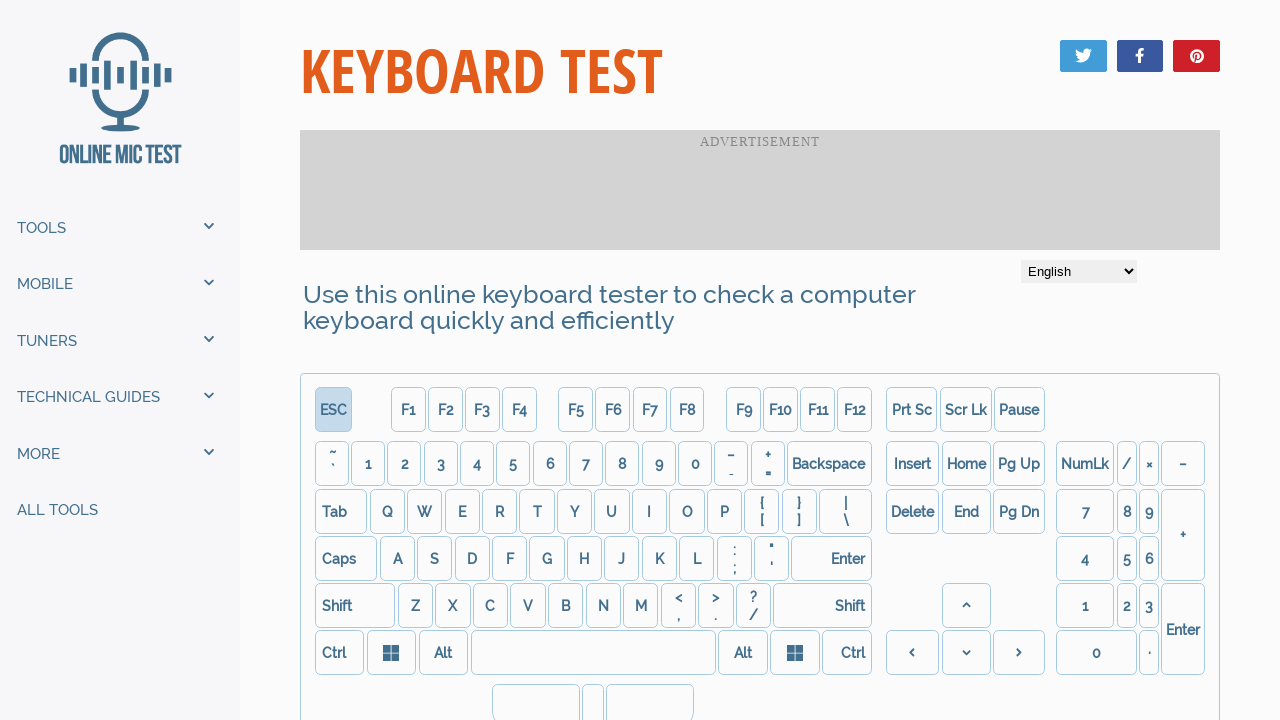

Pressed Control key down
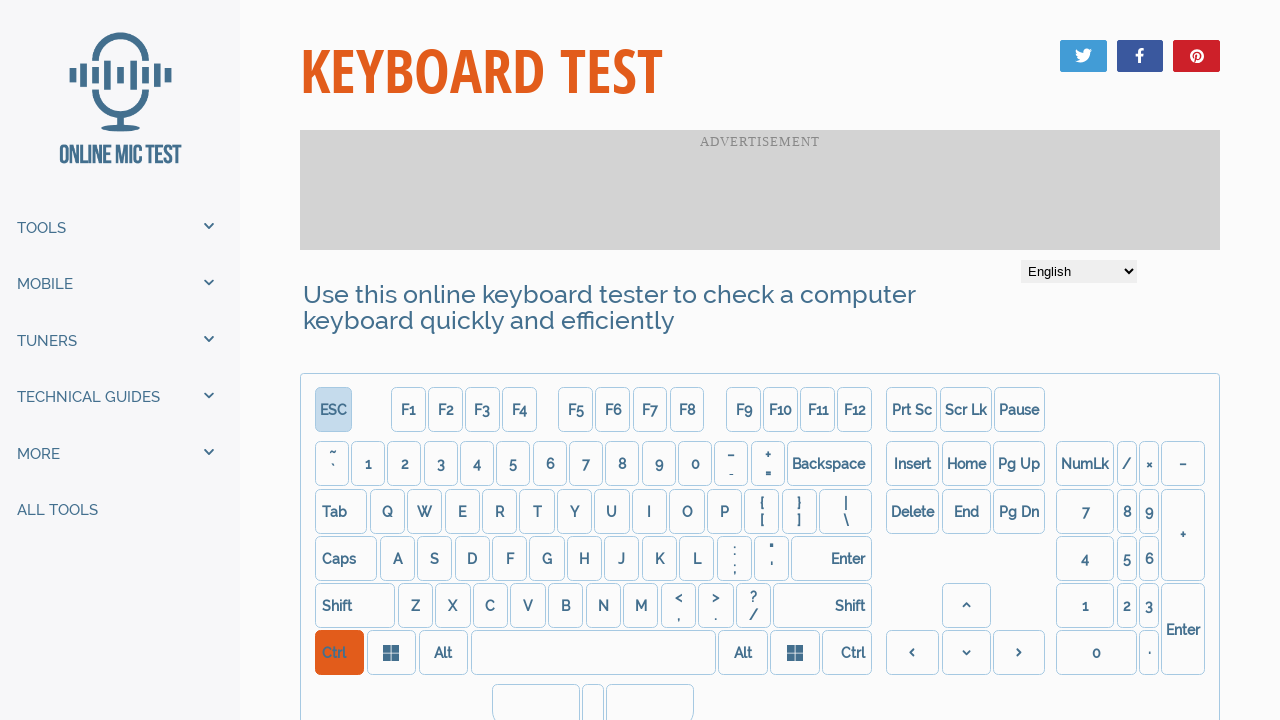

Pressed Shift key down
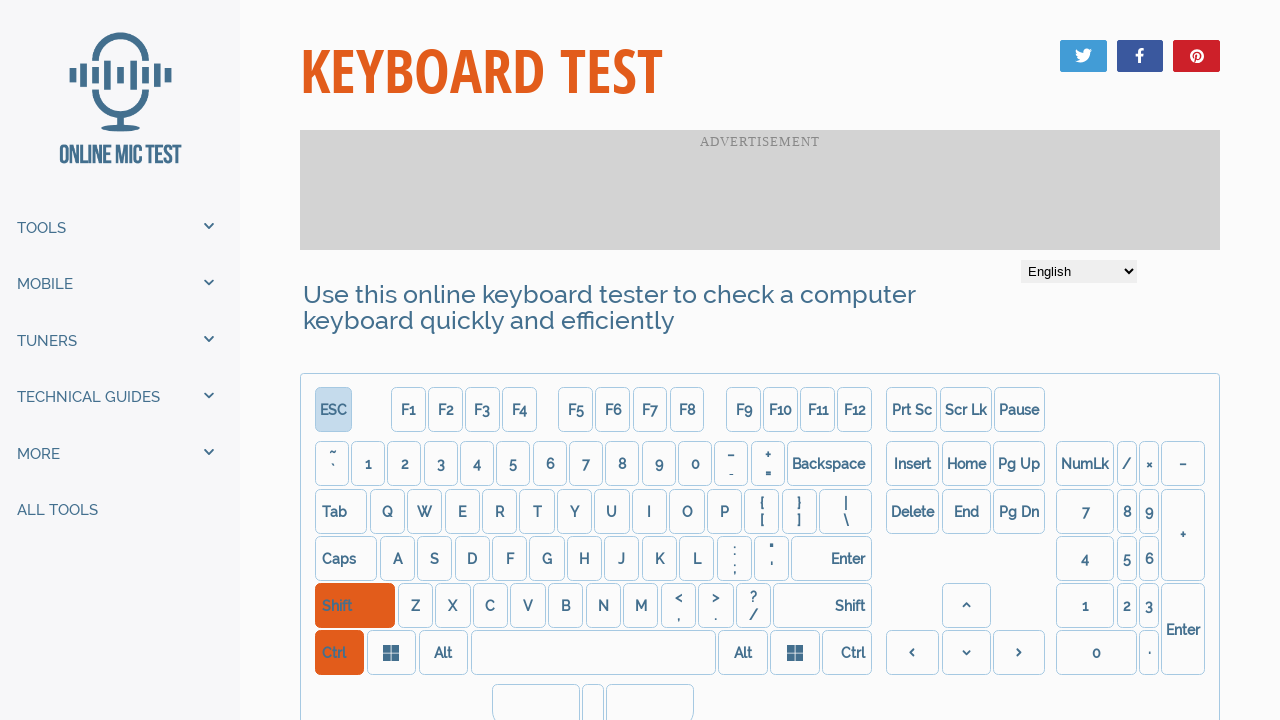

Pressed Alt key down
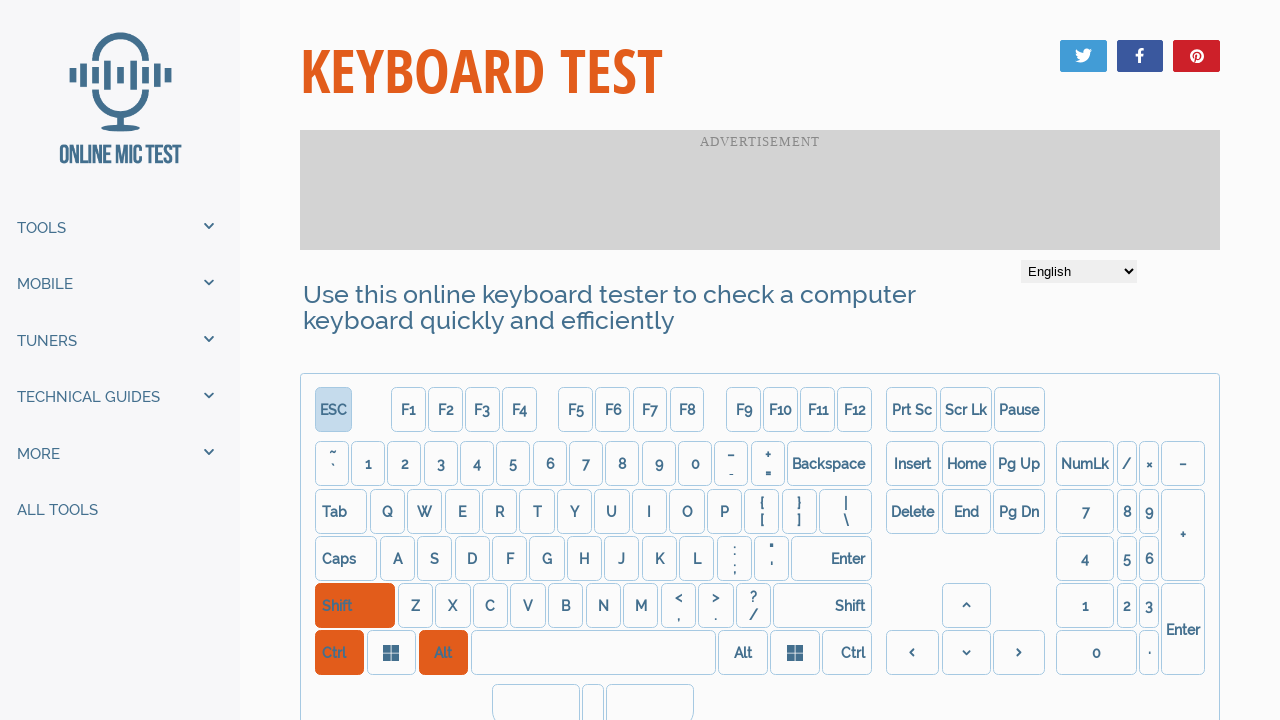

Released Alt key
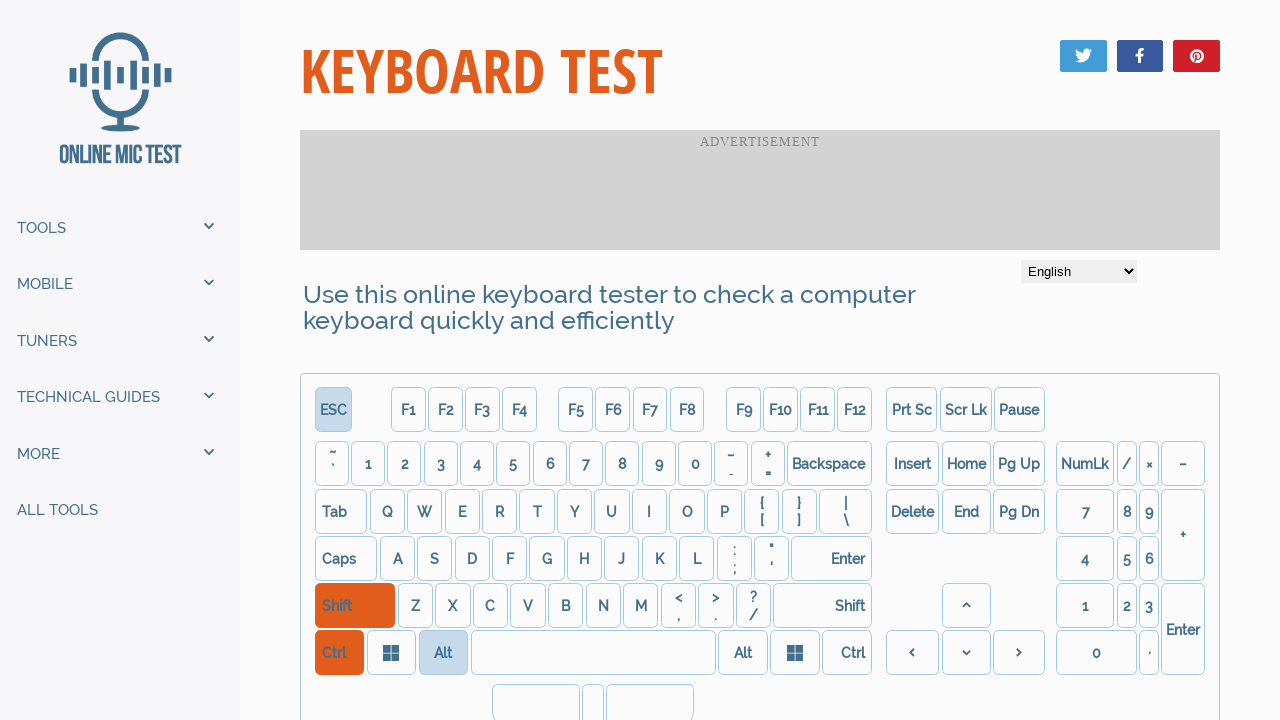

Released Shift key
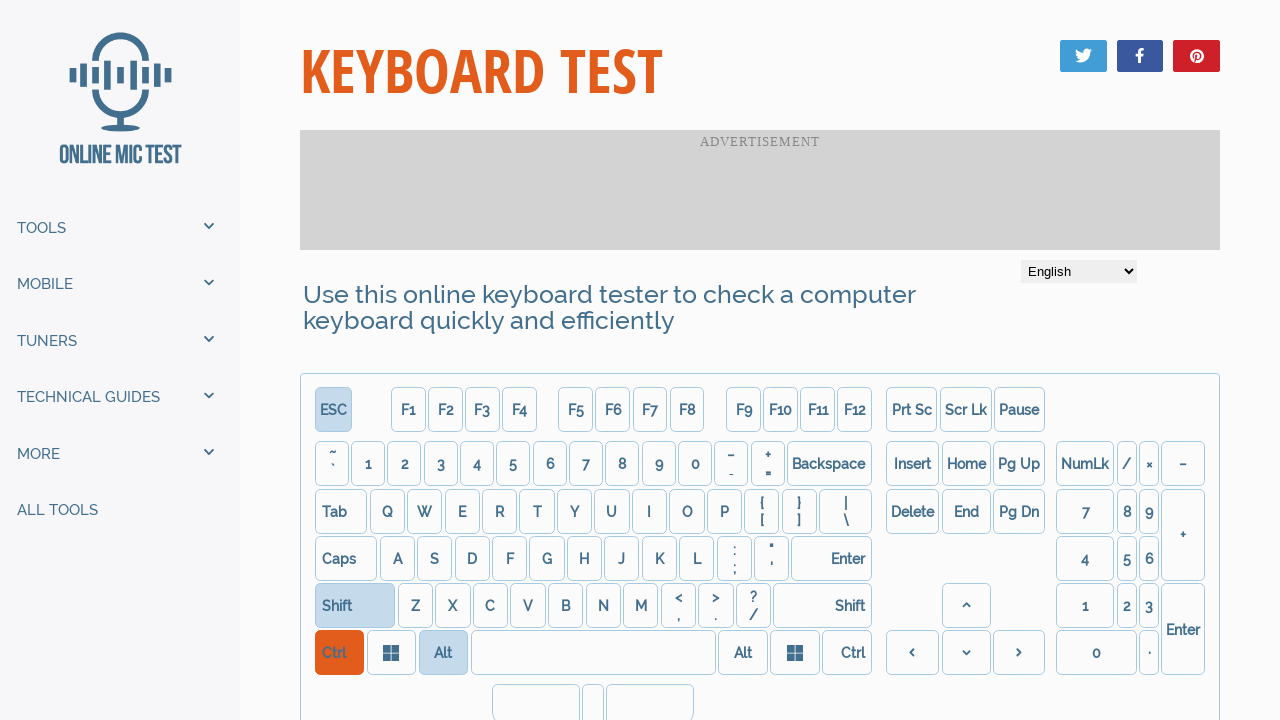

Released Control key
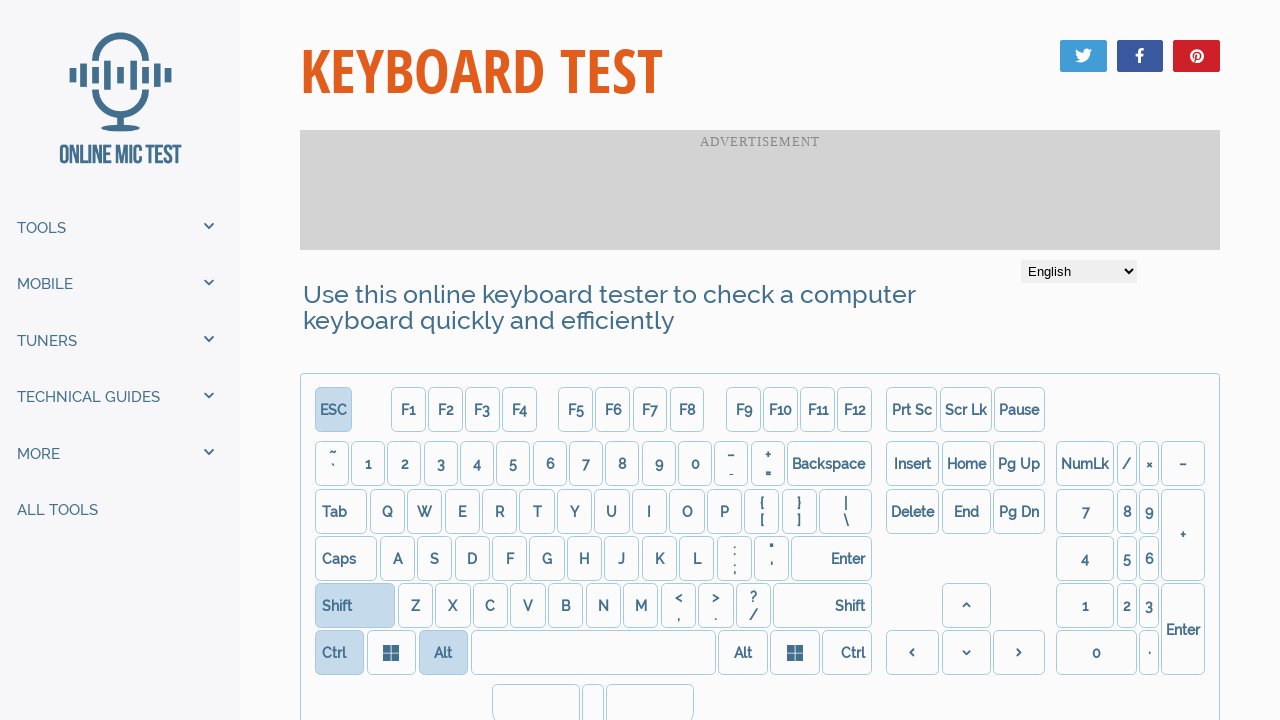

Waited 5 seconds to see the effect on the keyboard test page
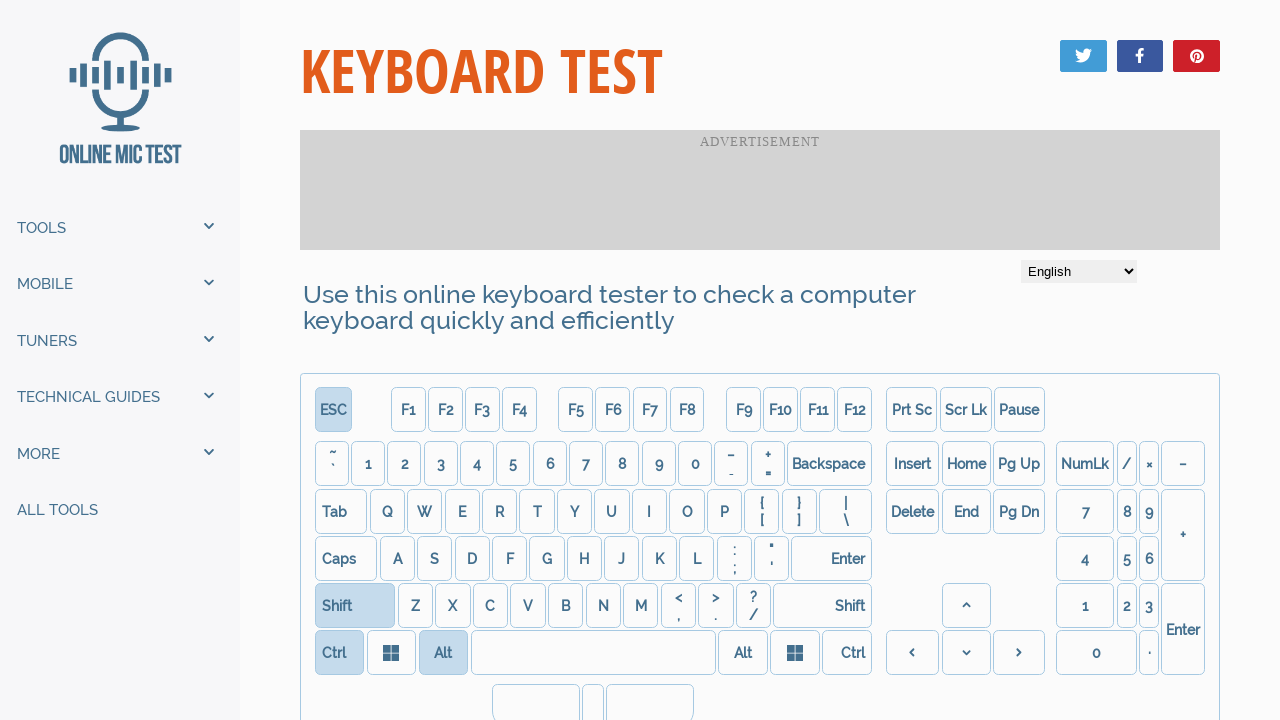

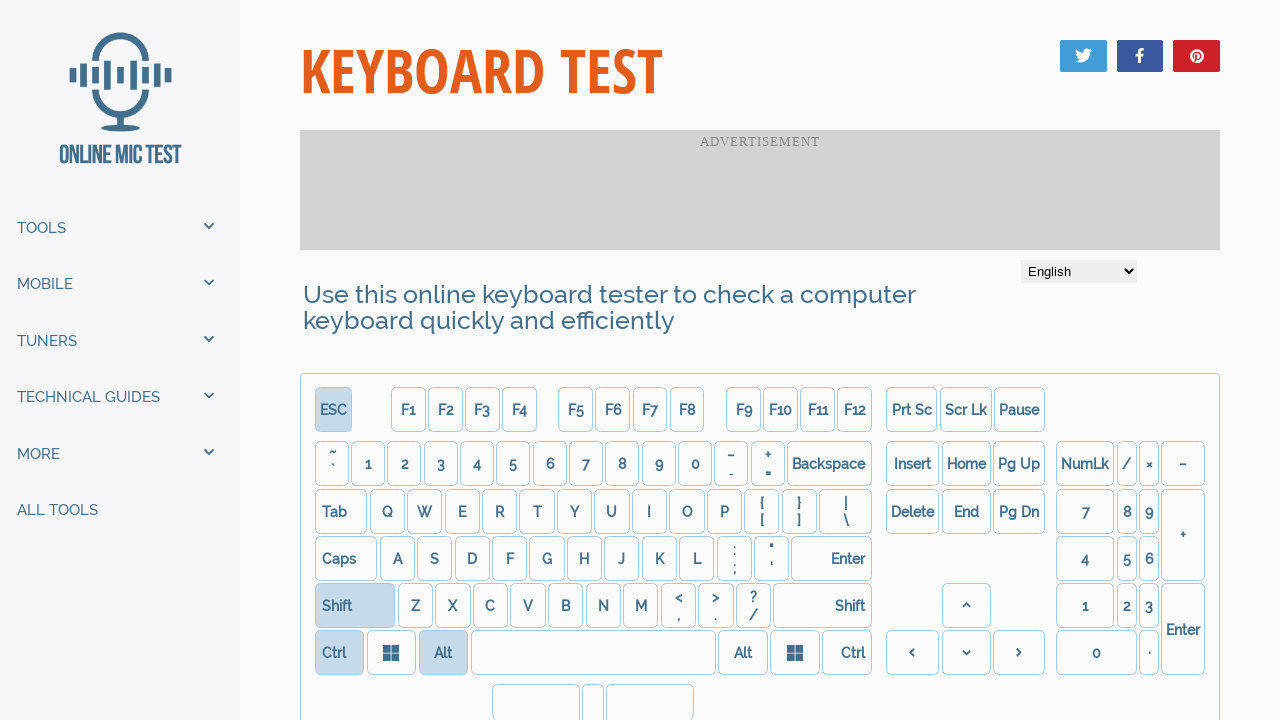